Tests registration form validation with invalid phone number format

Starting URL: https://alada.vn/tai-khoan/dang-ky.html

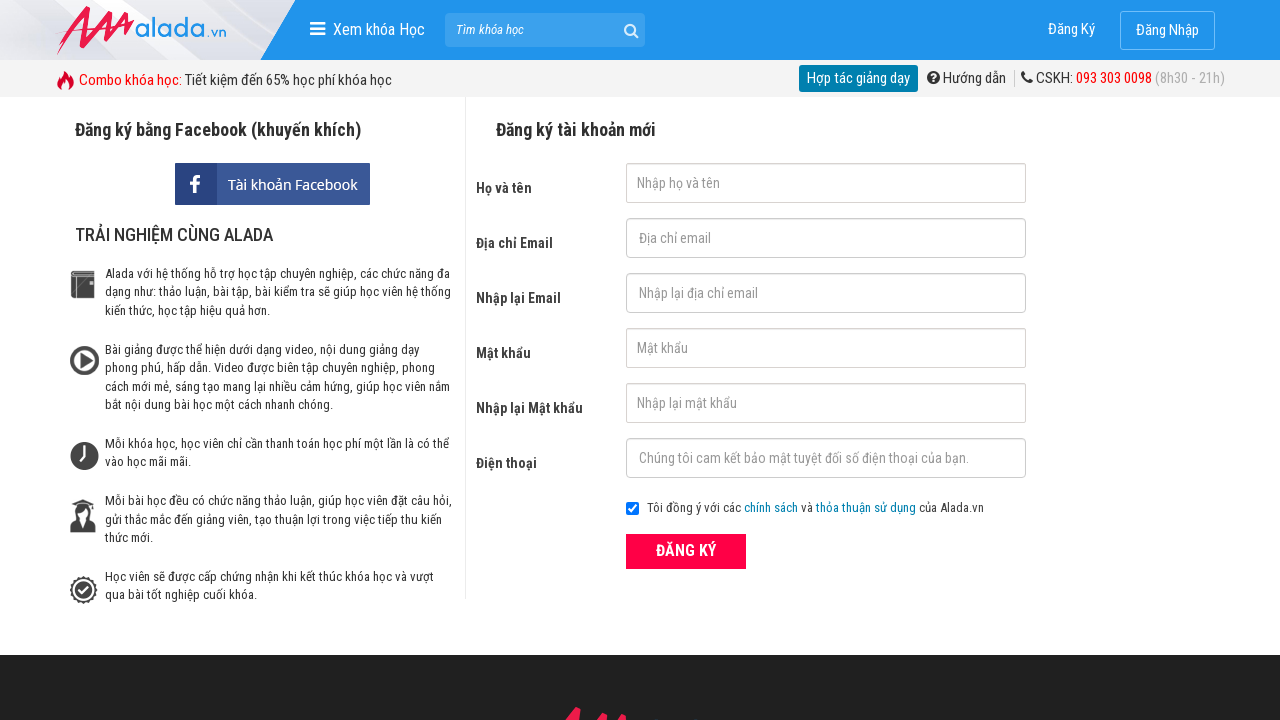

Filled first name field with 'hang ho' on #txtFirstname
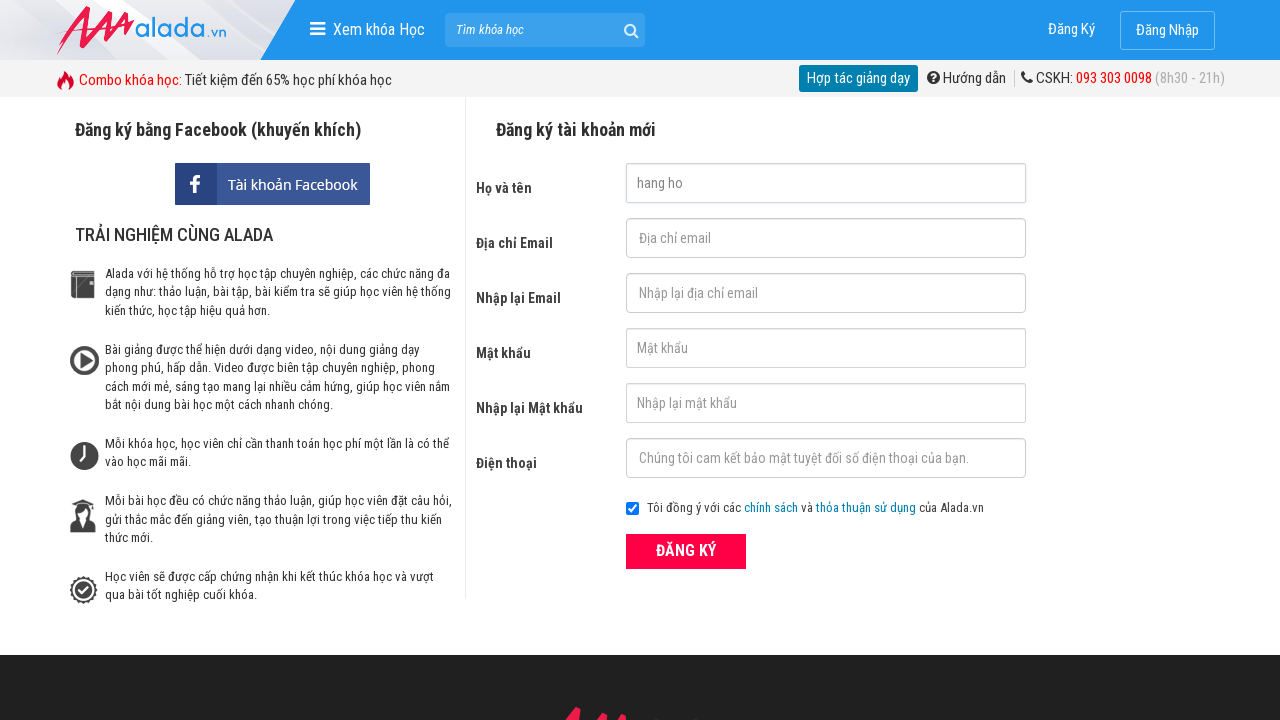

Filled email field with 'hangho@gmail.com' on #txtEmail
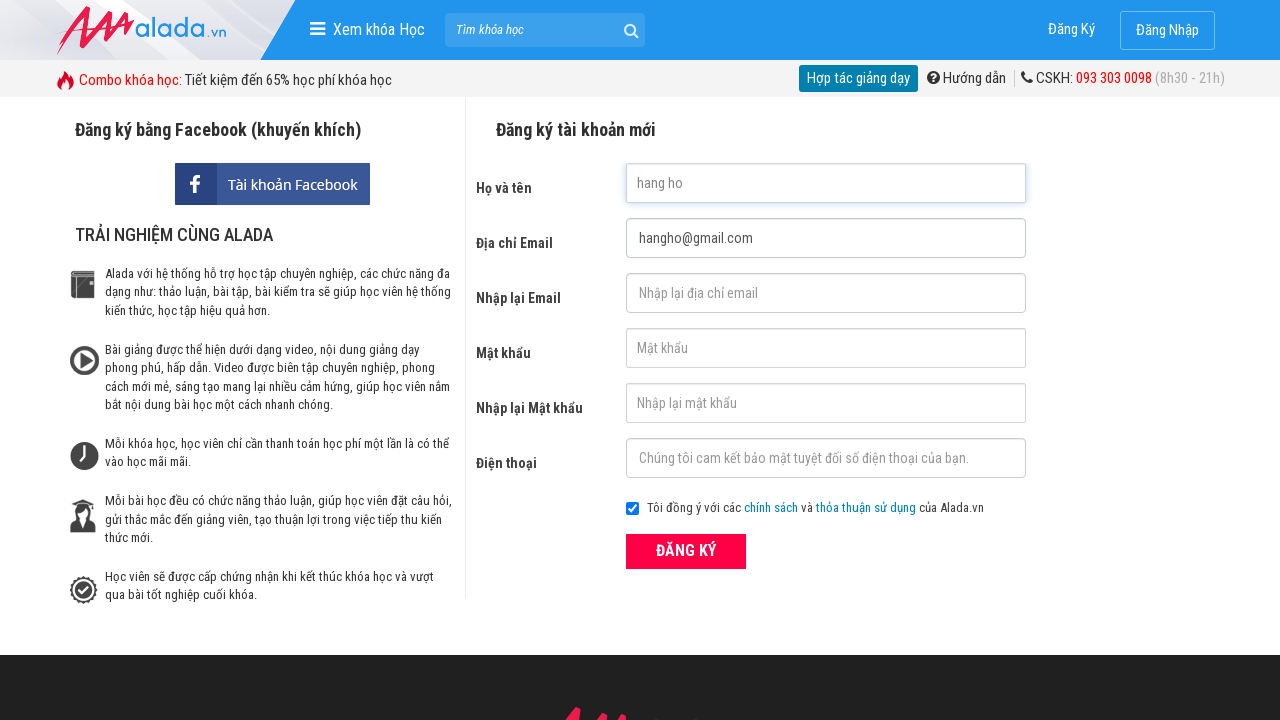

Filled confirm email field with 'hangho@gmail.com' on #txtCEmail
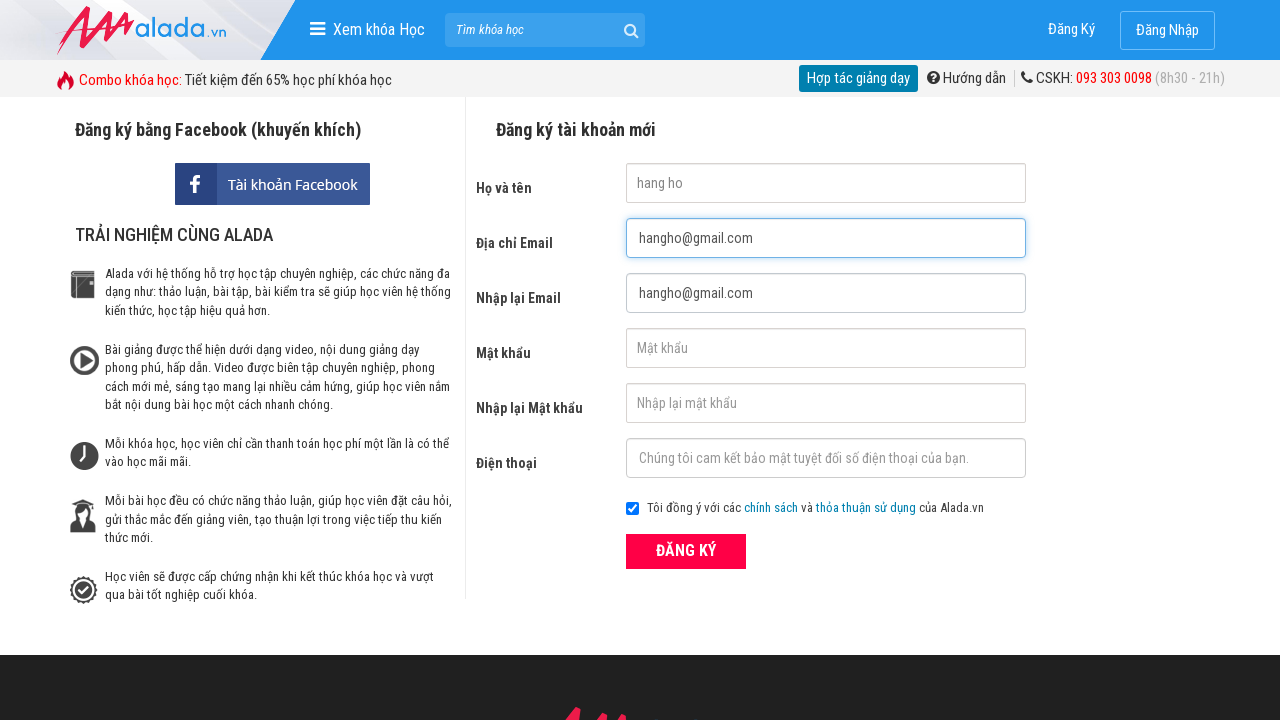

Filled password field with '1111111111' on #txtPassword
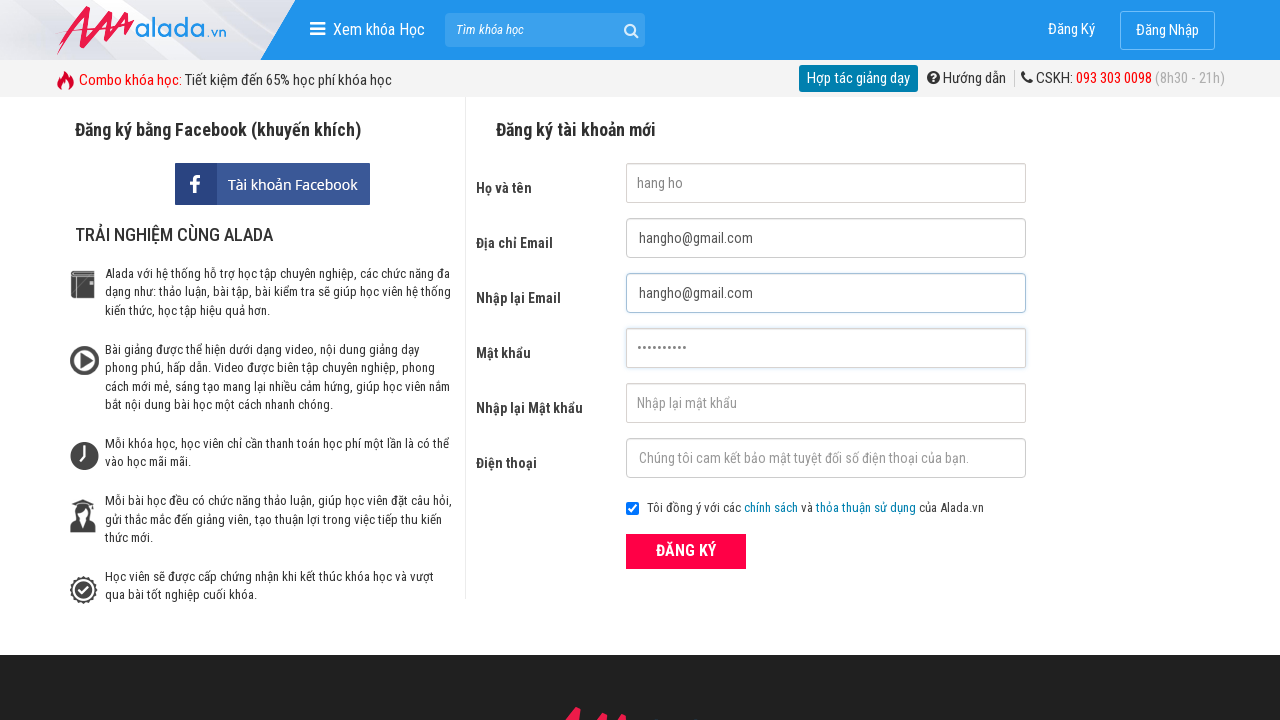

Filled confirm password field with '1111111111' on #txtCPassword
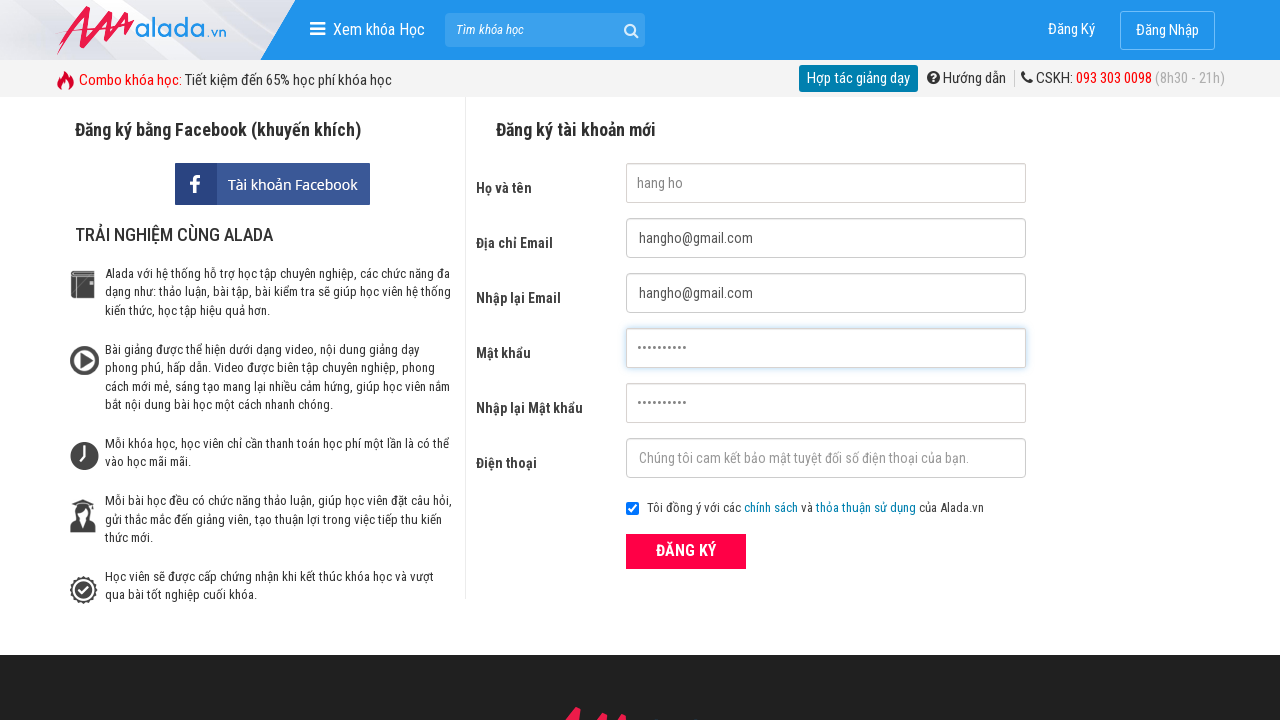

Filled phone field with invalid phone number '0217432543' on #txtPhone
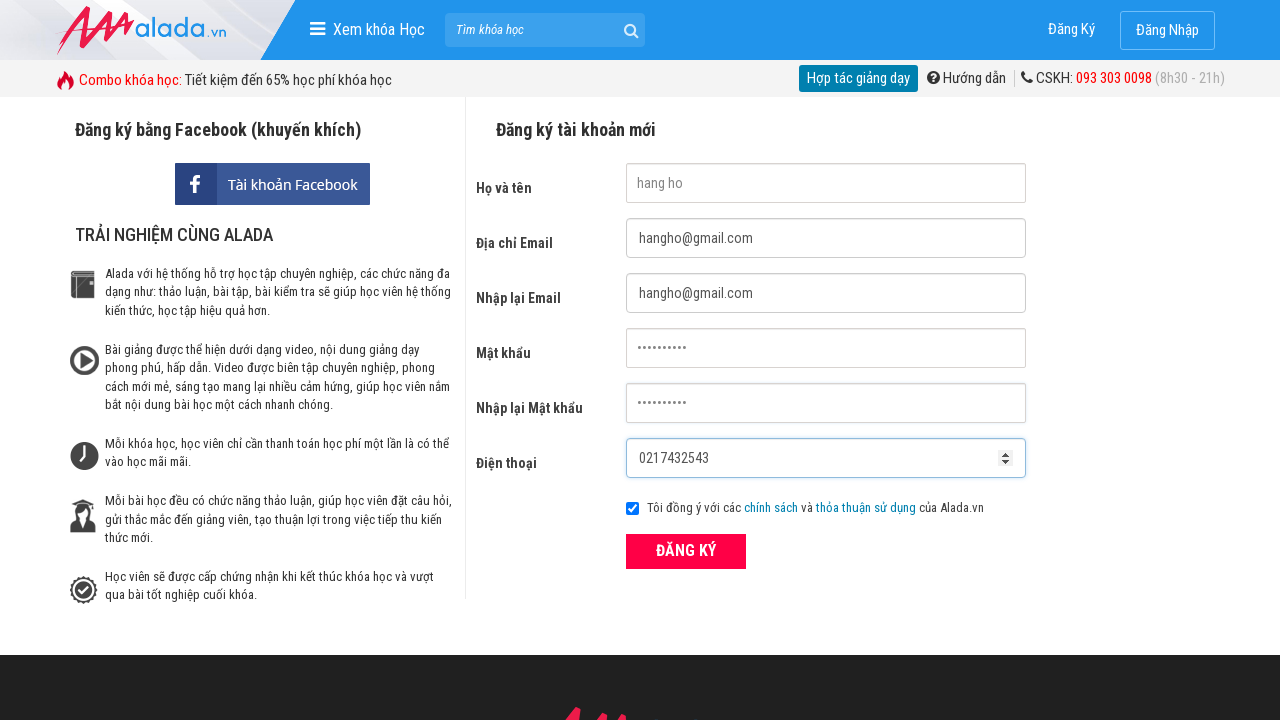

Clicked ĐĂNG KÝ (register) button at (686, 551) on xpath=//form[@id='frmLogin']//button[text()='ĐĂNG KÝ']
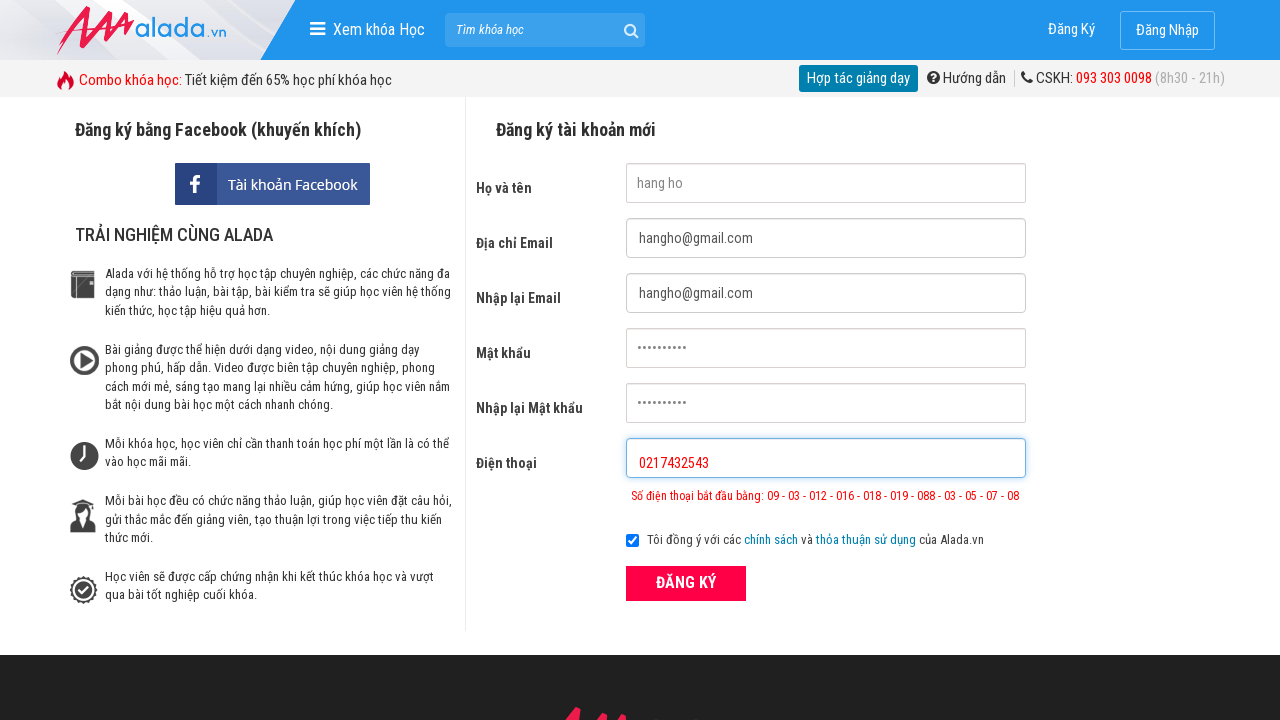

Phone number error message appeared, validating invalid phone format rejection
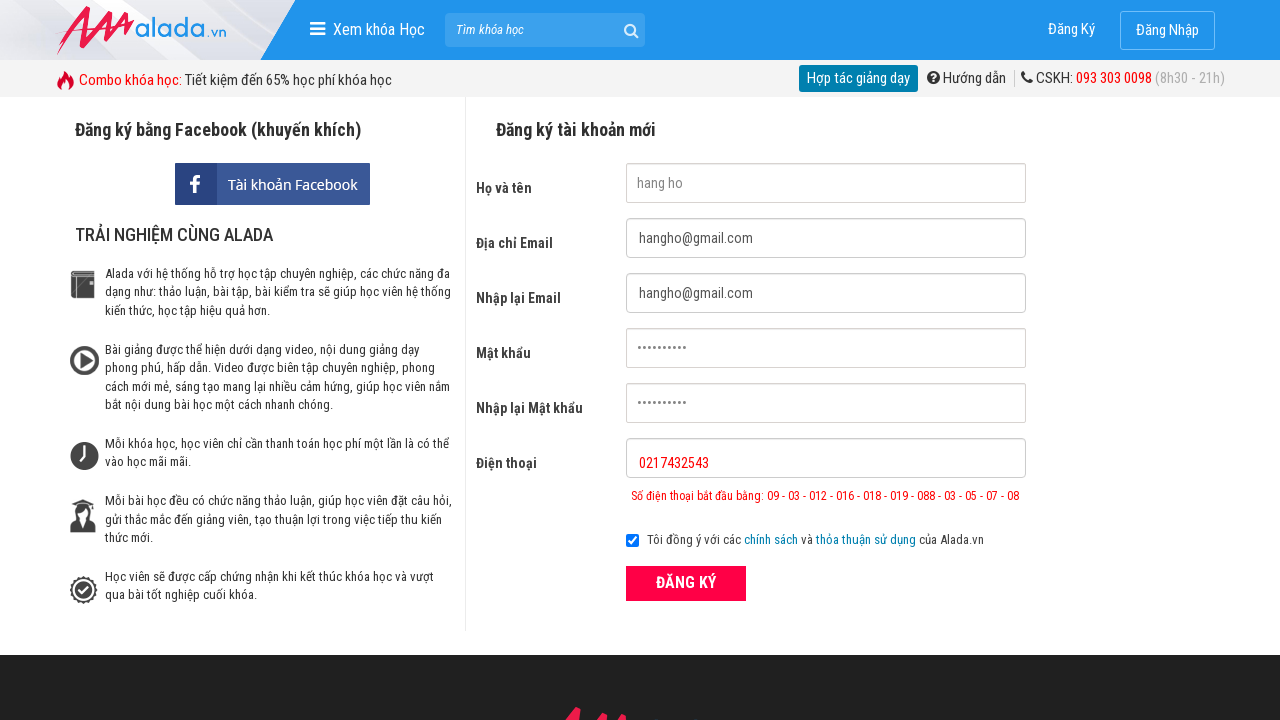

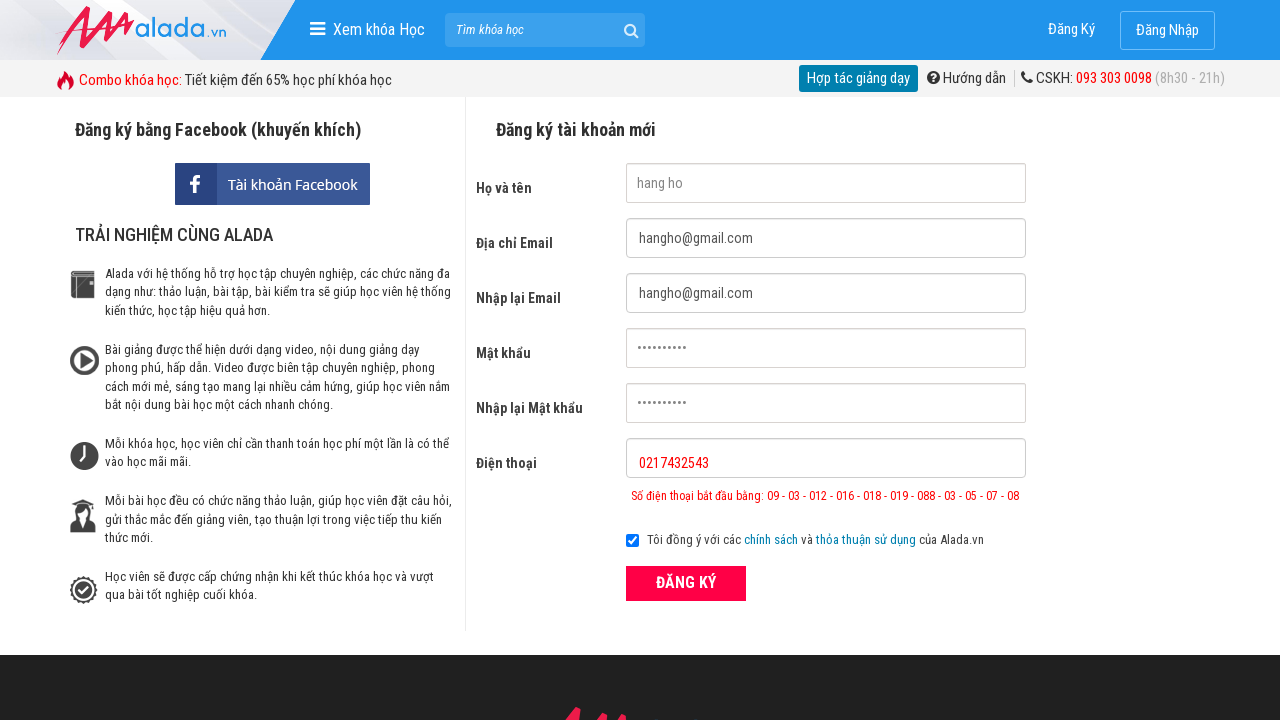